Navigates to film stock product pages on stuckinfilm.co.uk and checks for stock availability by looking for the sold-out badge element and verifying its visibility status.

Starting URL: https://stuckinfilm.co.uk/products/fujifilm-velvia-50-120-film-5-pack

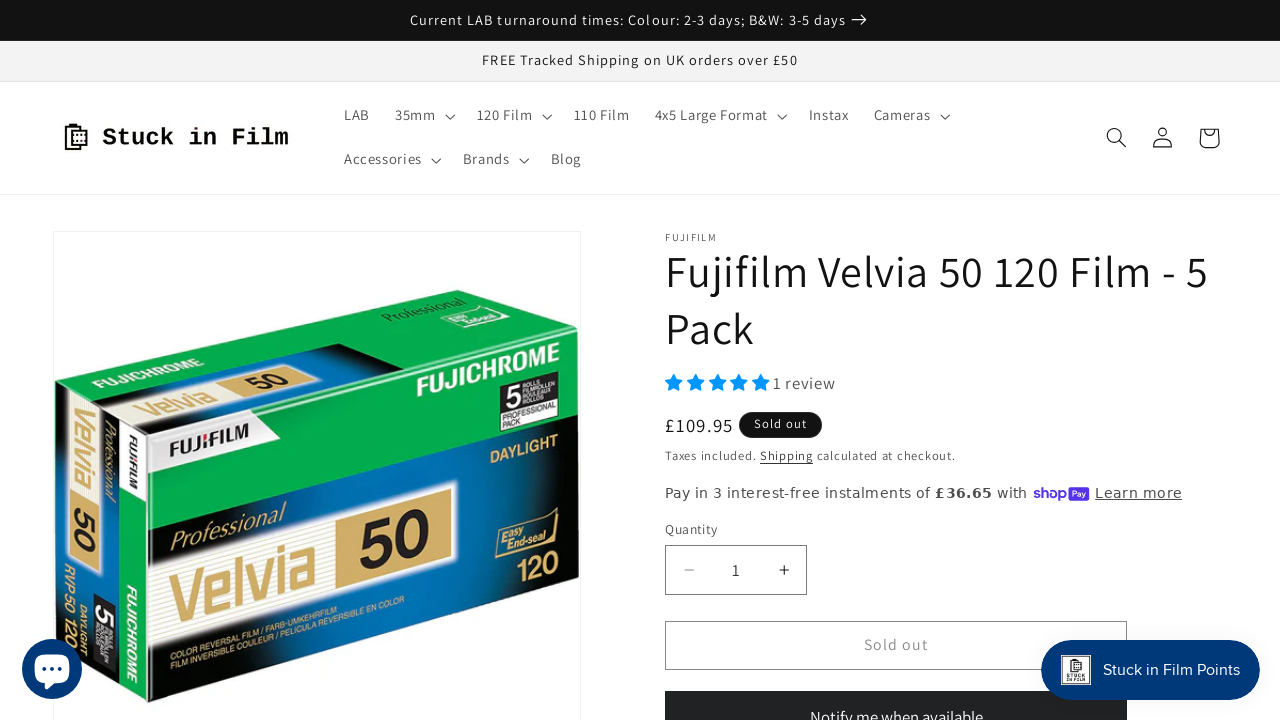

Waited for sold-out badge to be attached on Velvia 50 5 Pack product page
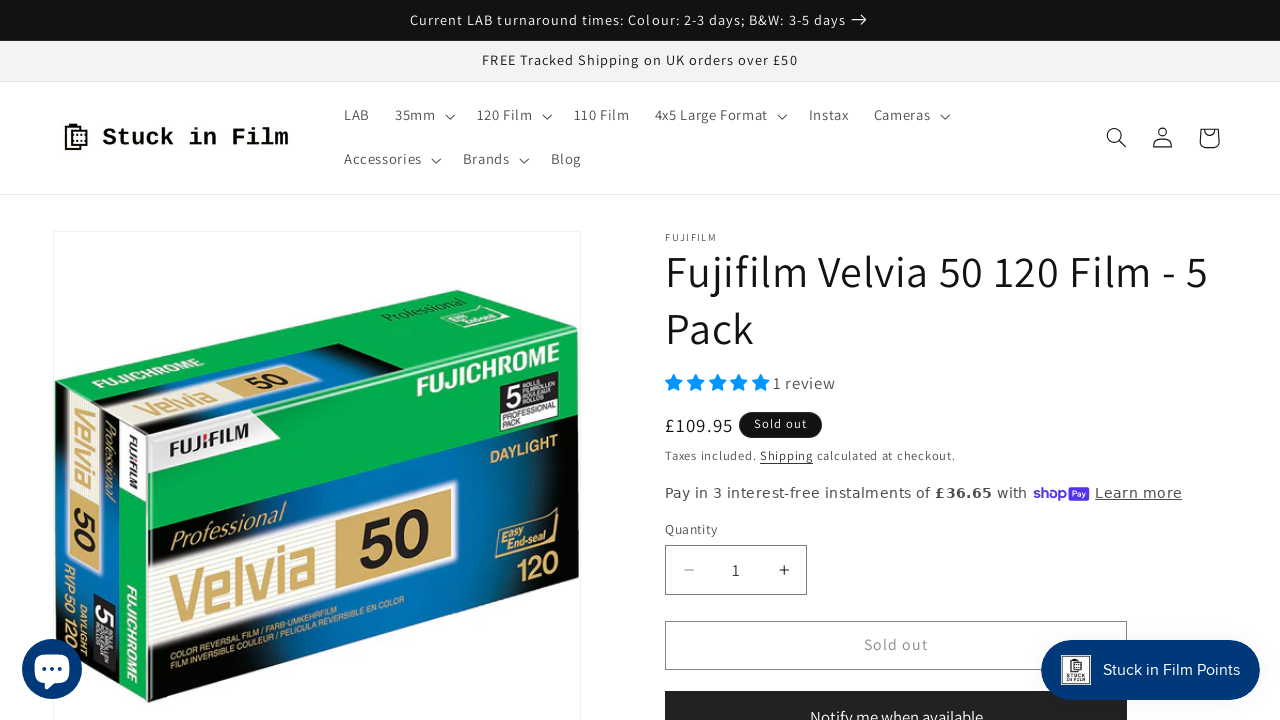

Navigated to Kodak Gold 200 120 Film product page
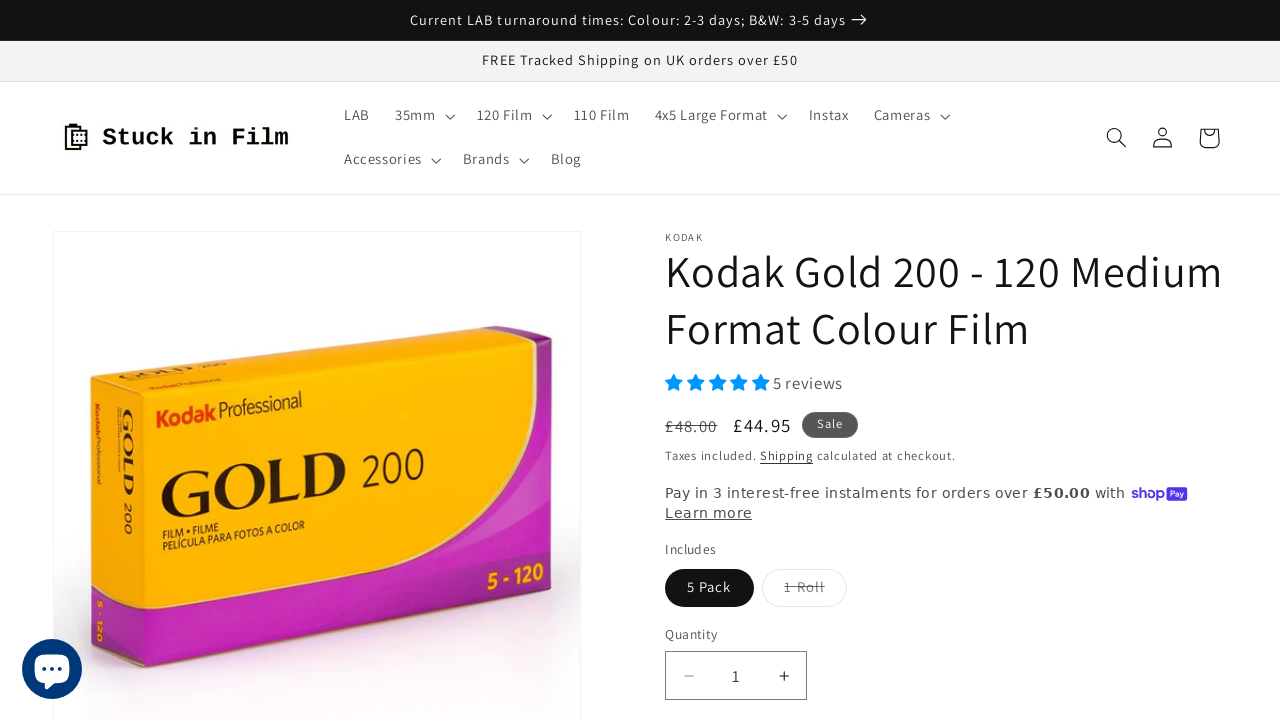

Waited for sold-out badge to be attached on Gold 200 product page
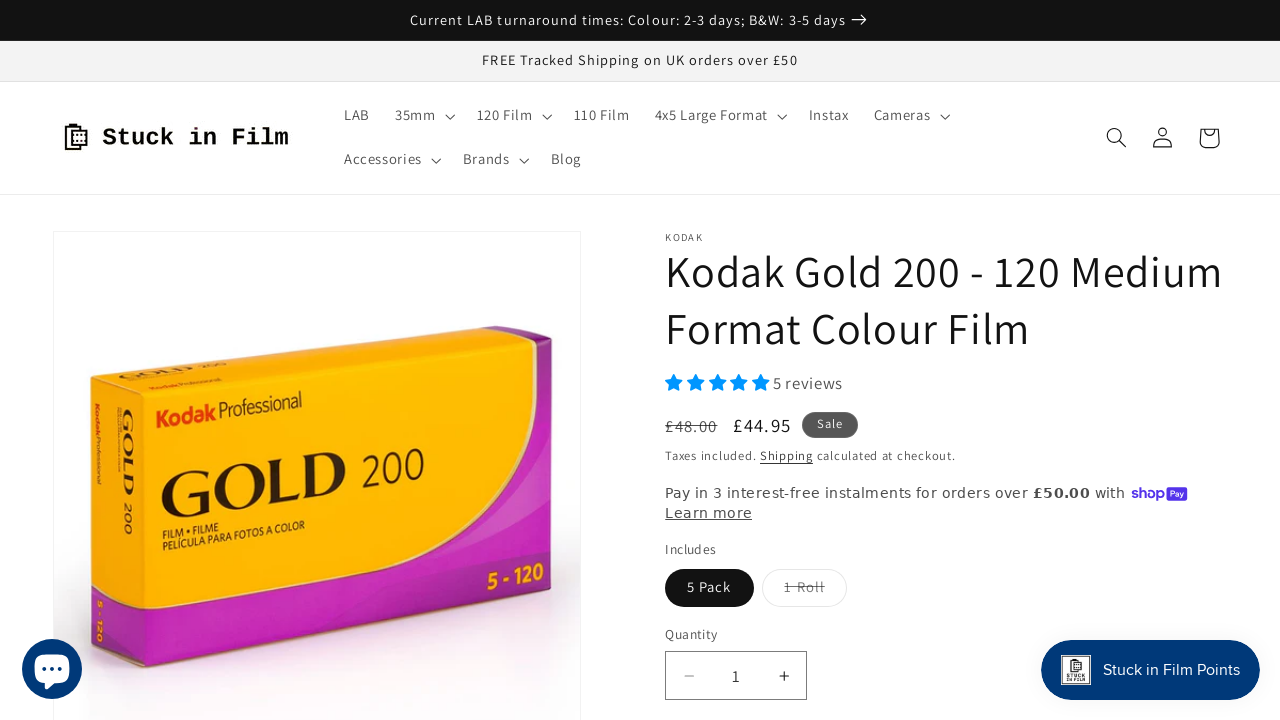

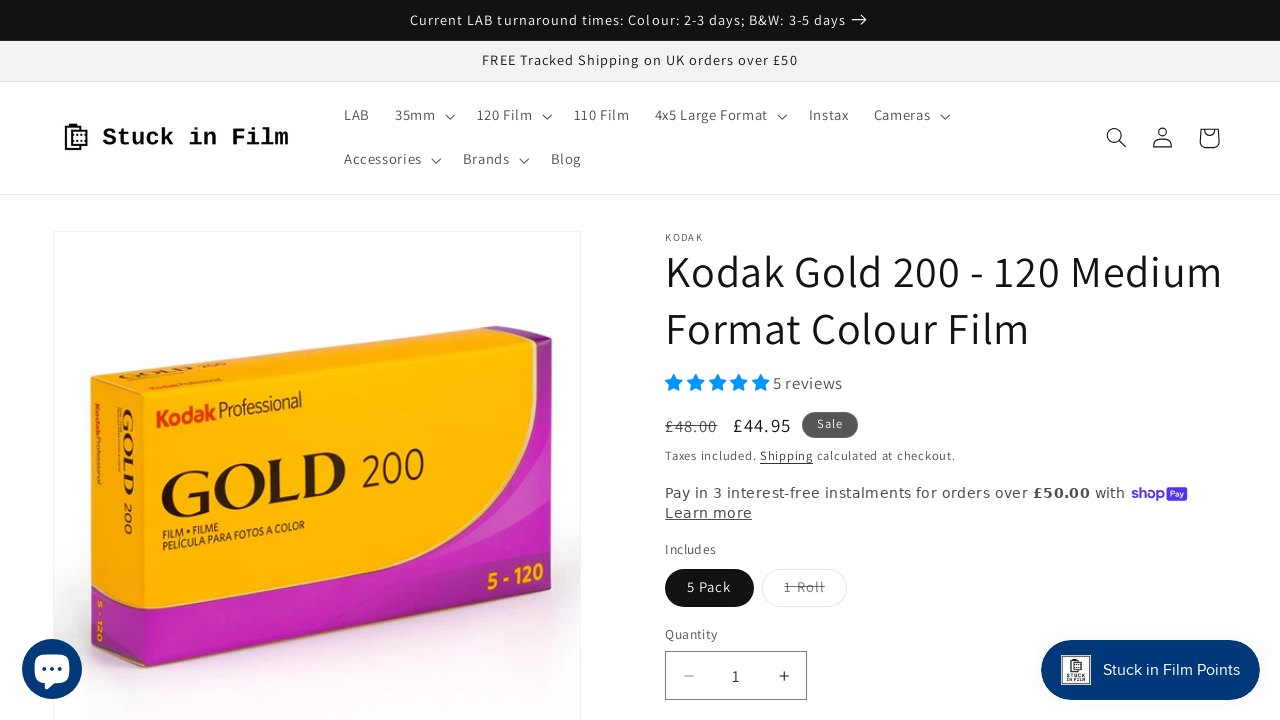